Tests static dropdown selection functionality by selecting options using different methods (by index, by visible text, and by value)

Starting URL: https://rahulshettyacademy.com/dropdownsPractise/

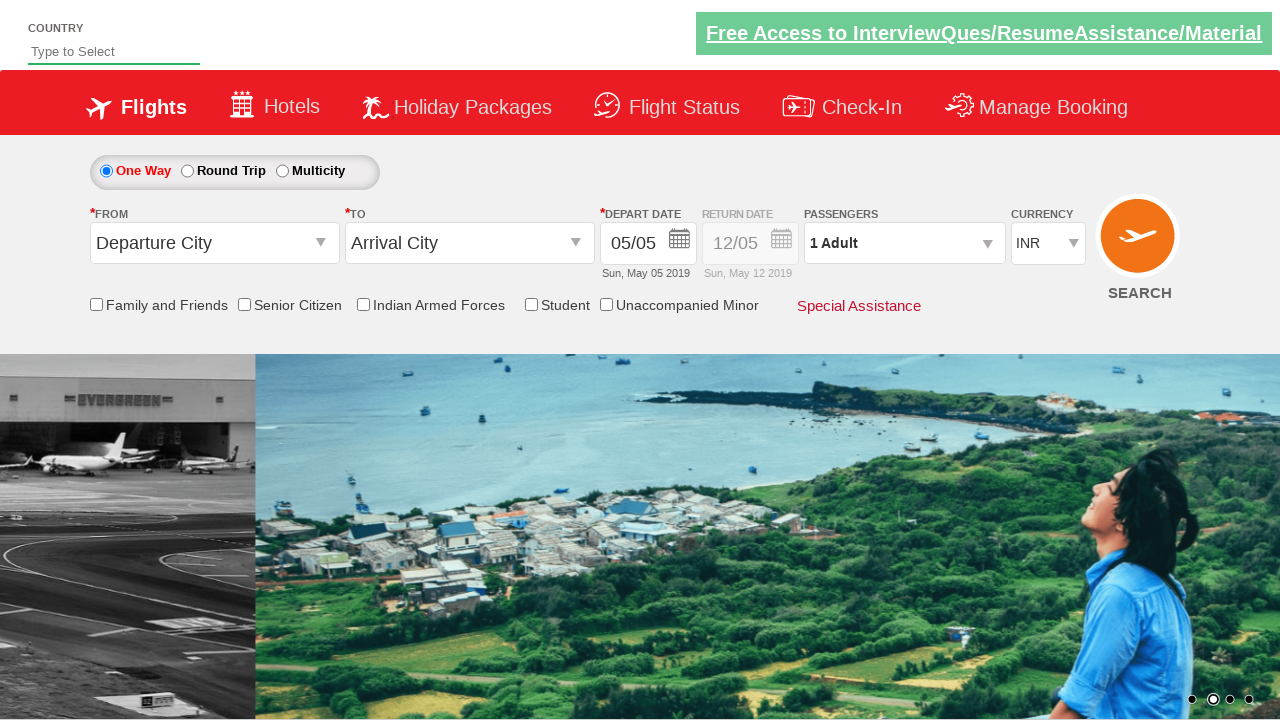

Selected dropdown option by index 3 (4th option) on #ctl00_mainContent_DropDownListCurrency
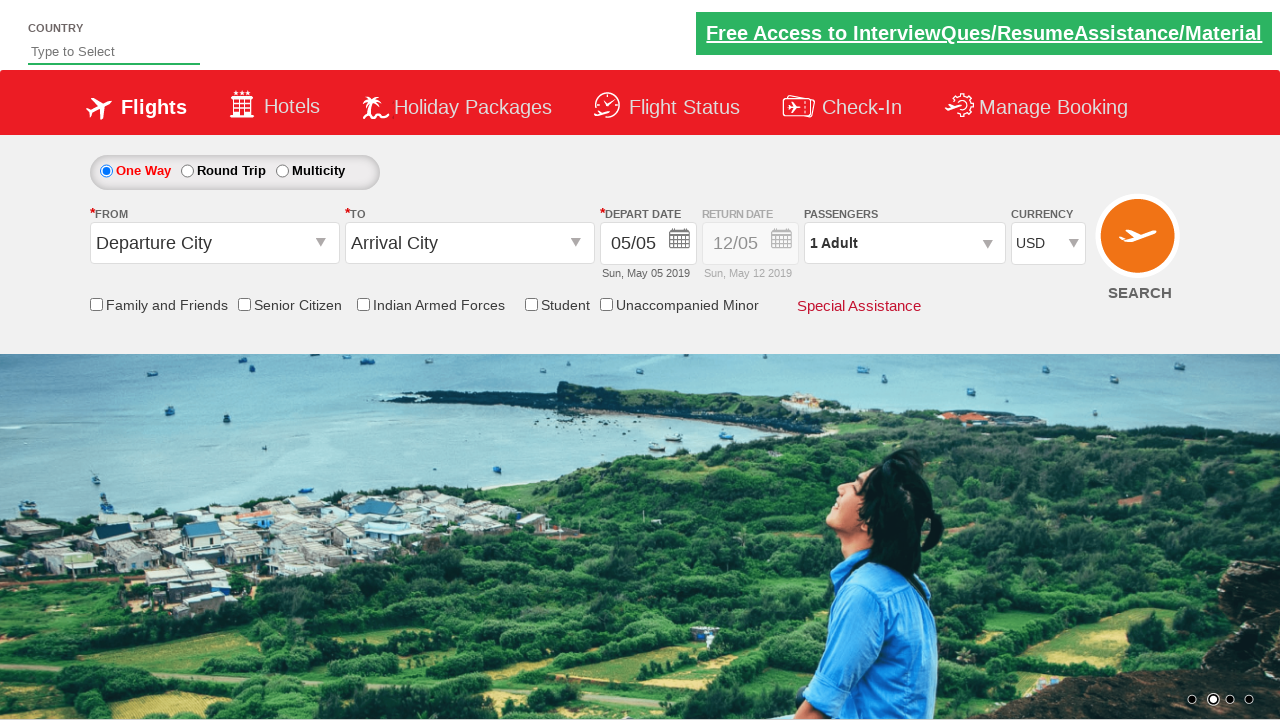

Selected dropdown option by visible text 'AED' on #ctl00_mainContent_DropDownListCurrency
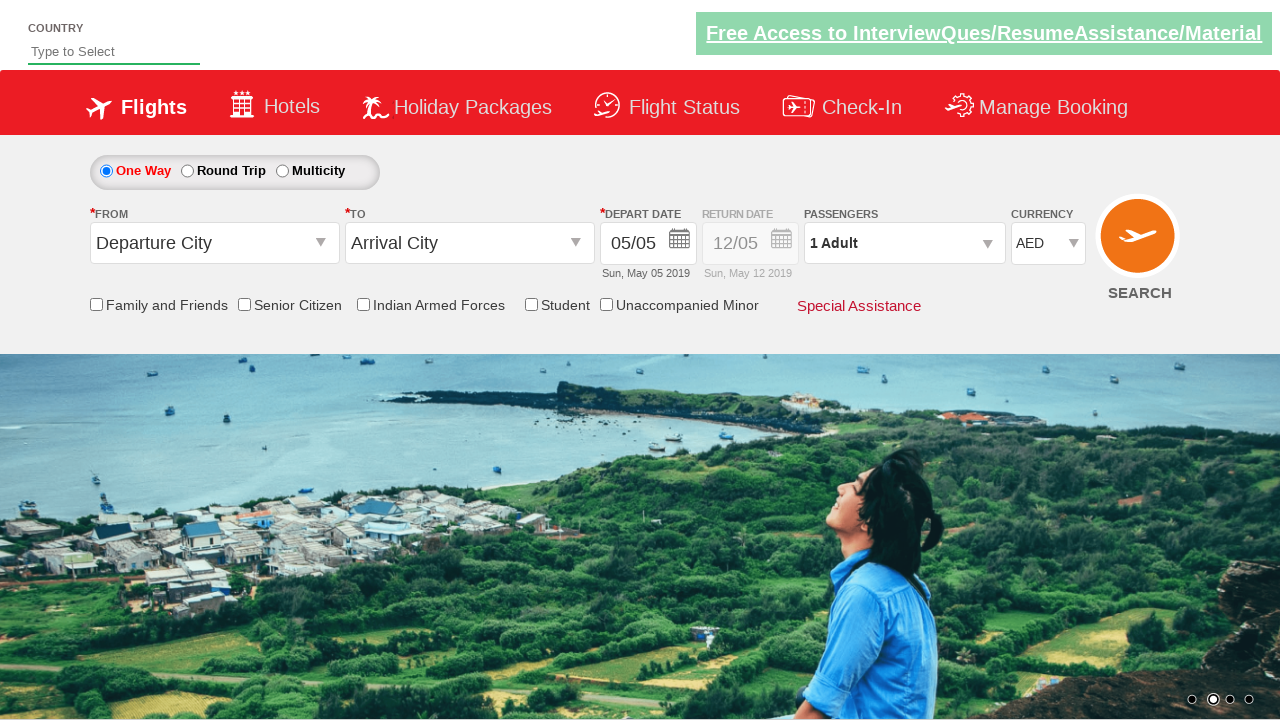

Selected dropdown option by value 'INR' on #ctl00_mainContent_DropDownListCurrency
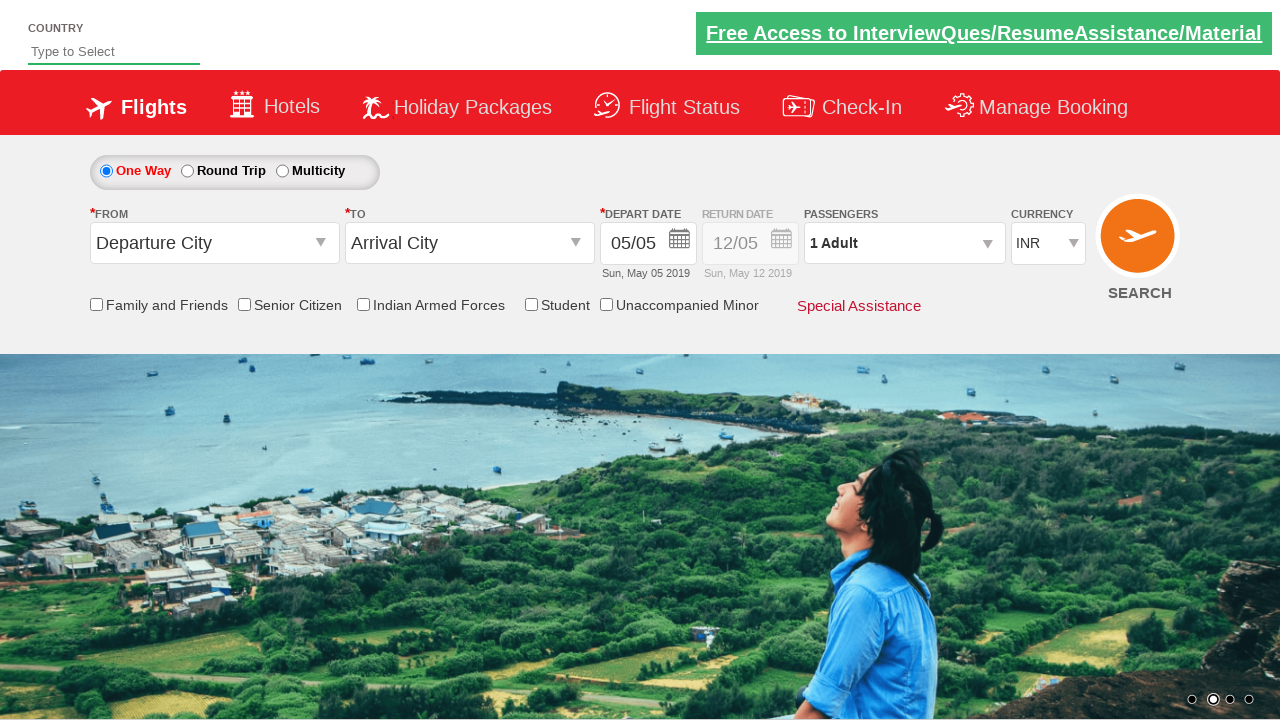

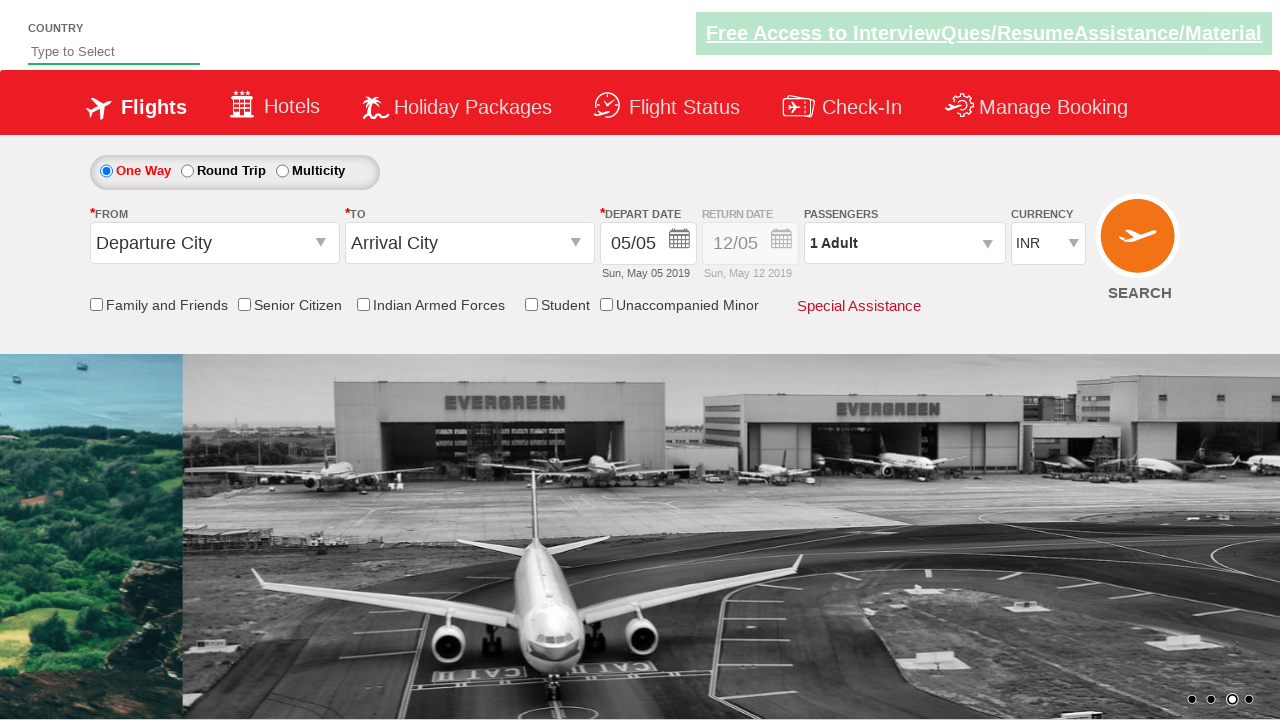